Tests dynamic content loading by clicking a button and waiting for hidden content to become visible

Starting URL: https://the-internet.herokuapp.com/dynamic_loading/1

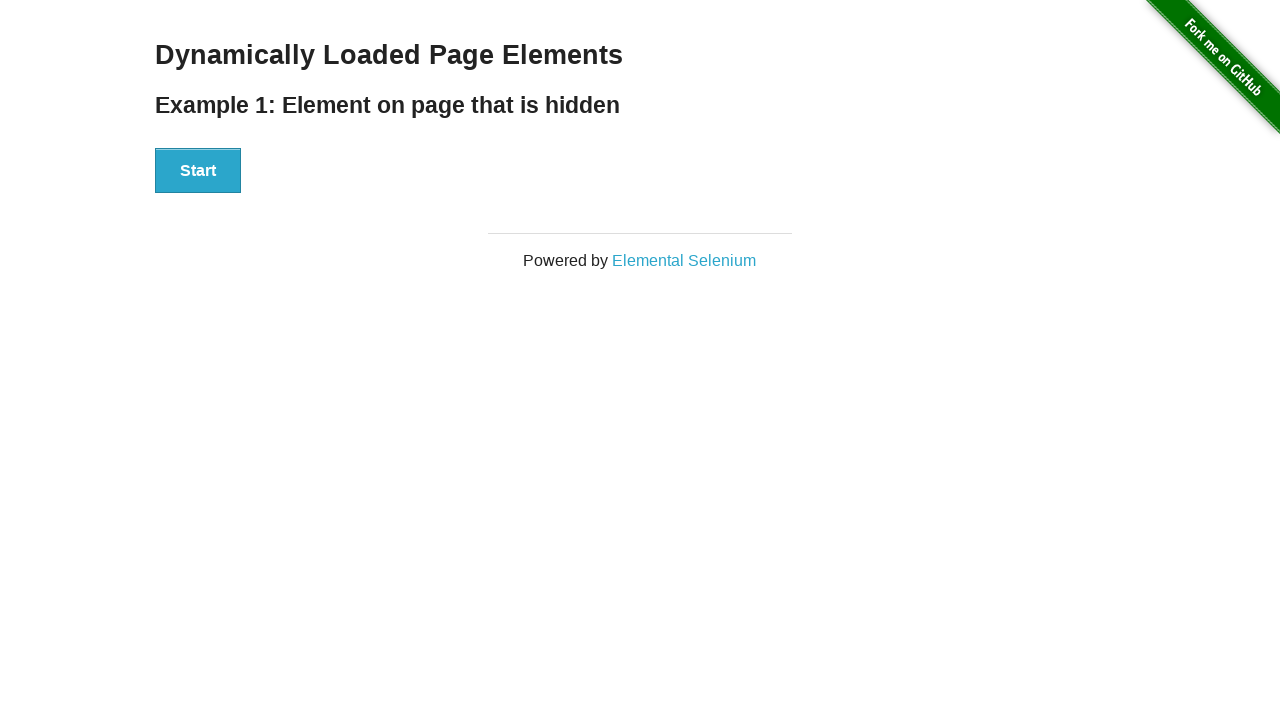

Clicked Start button to trigger dynamic loading at (198, 171) on button
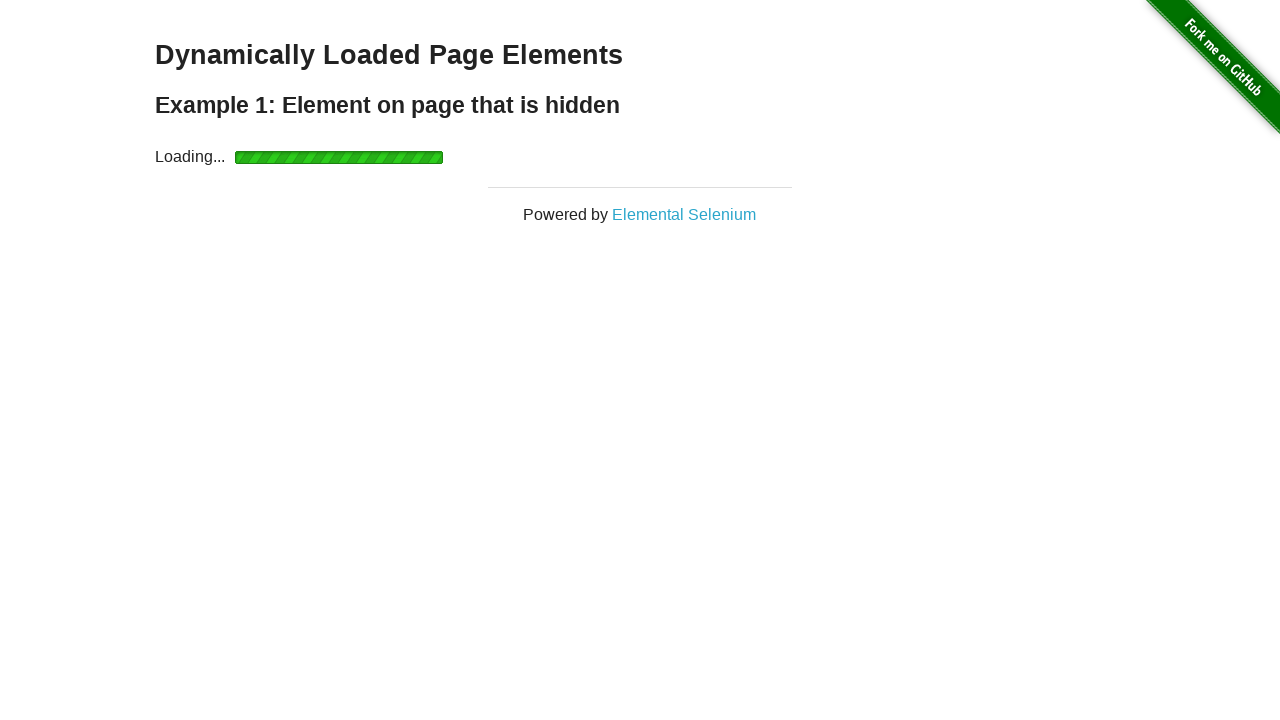

Waited for finish element to become visible
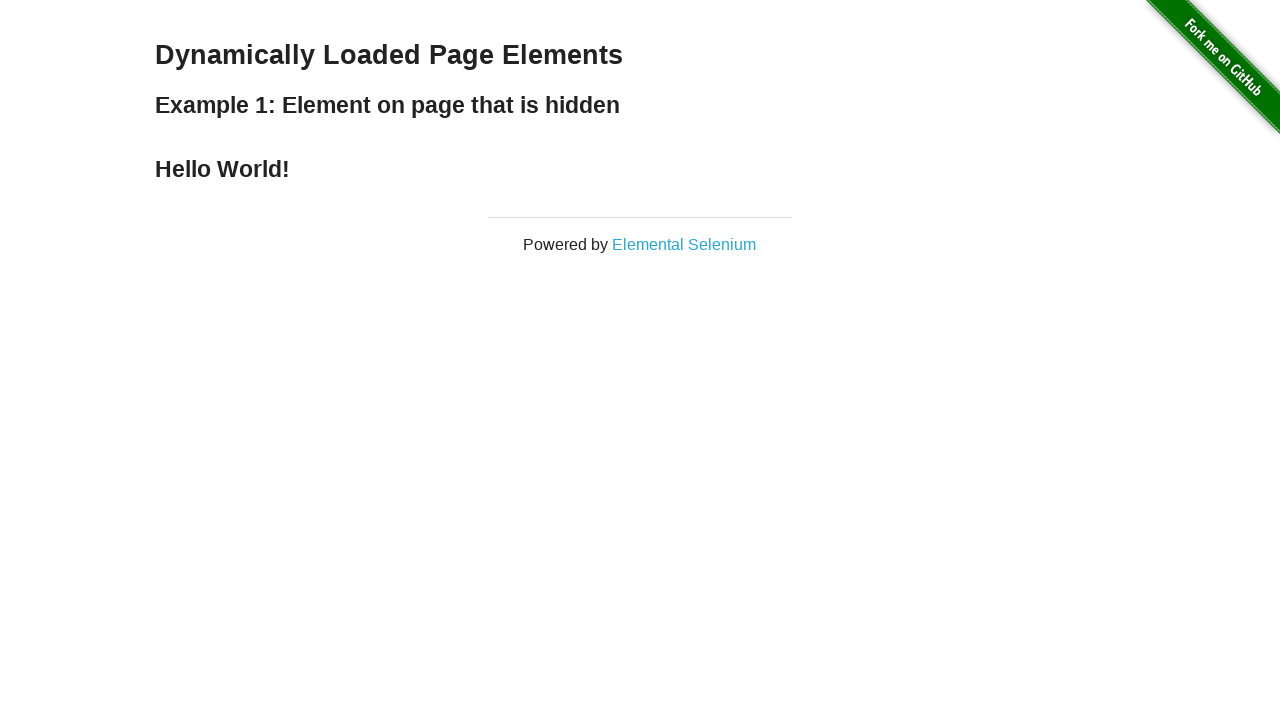

Retrieved dynamically loaded text: Hello World!
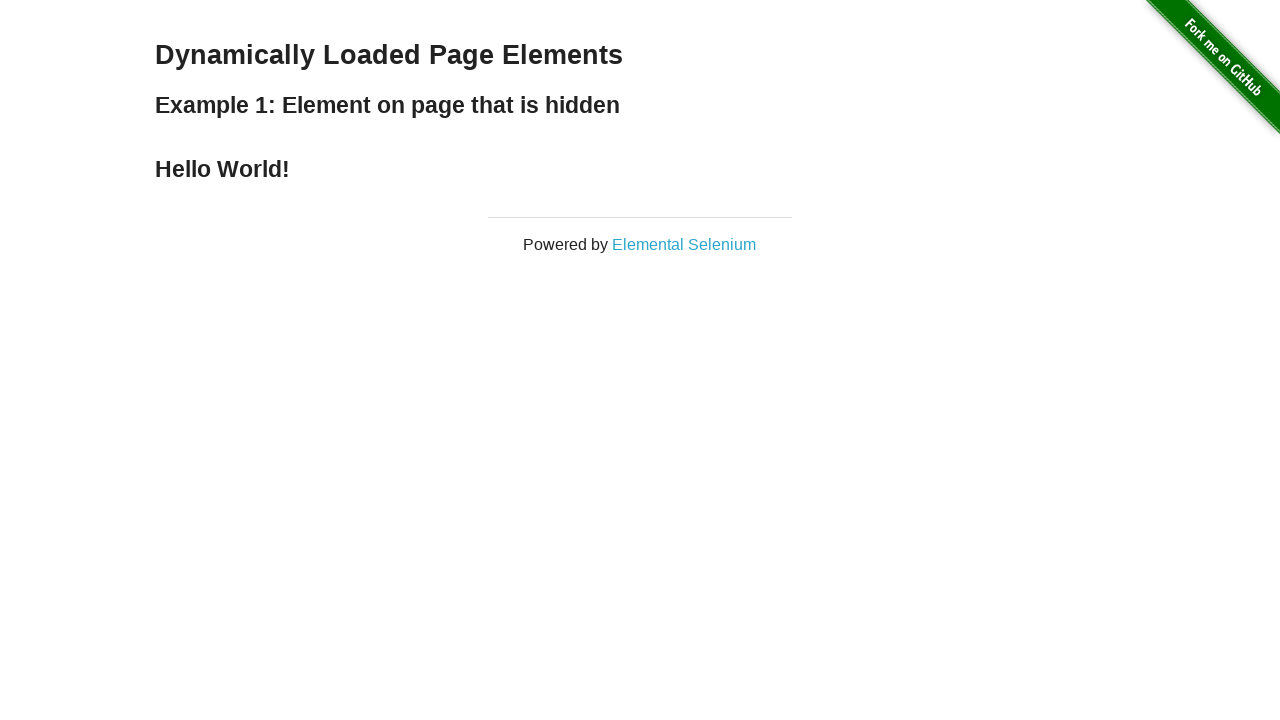

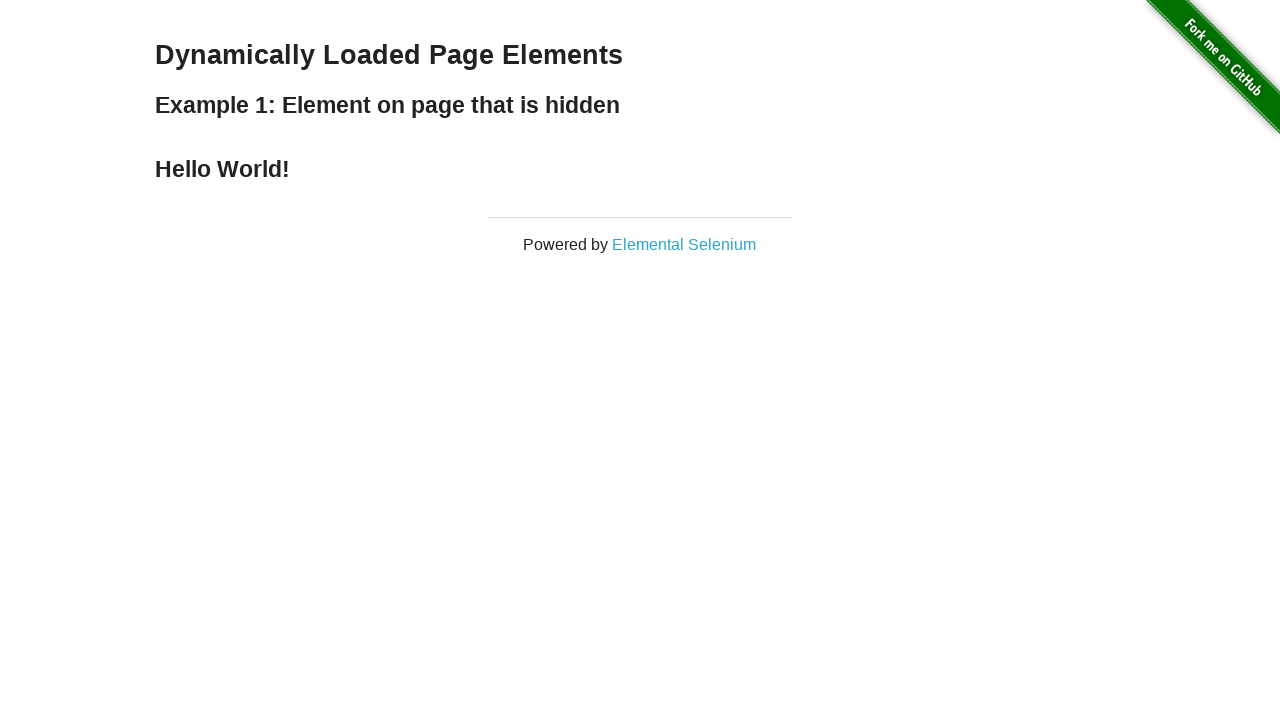